Navigates to demoblaze.com and verifies the page title is "STORE"

Starting URL: https://www.demoblaze.com

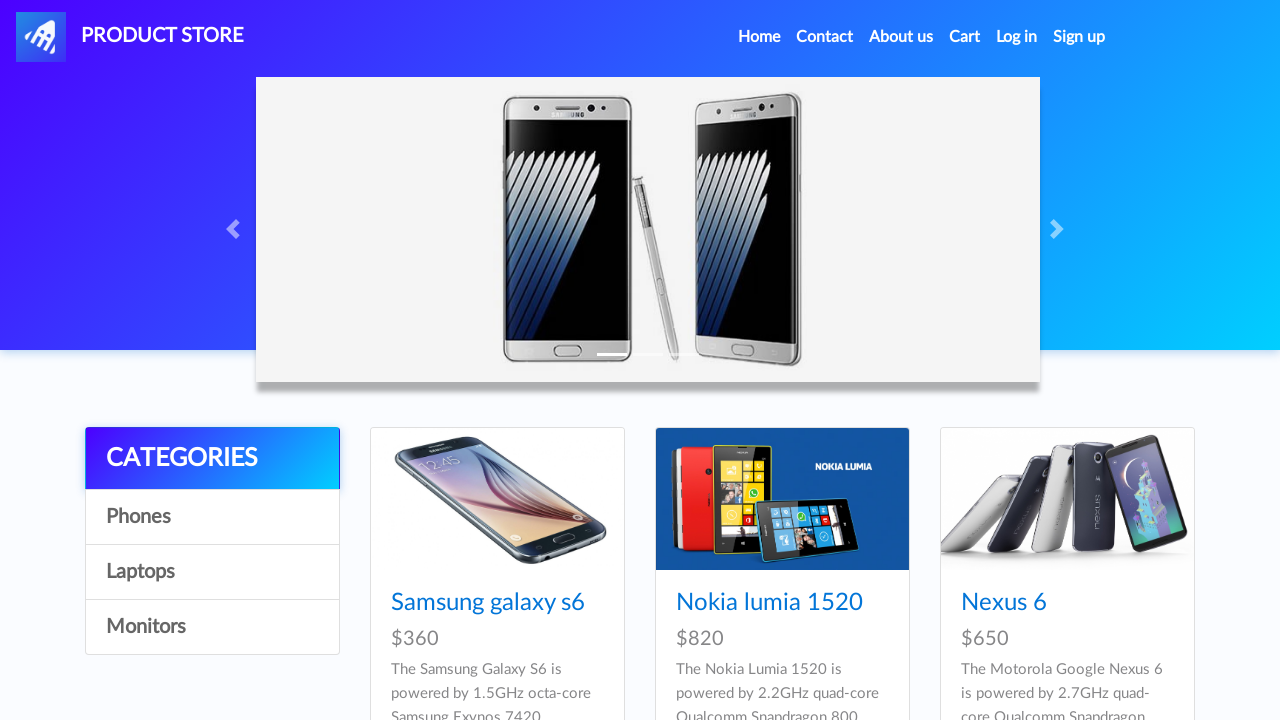

Retrieved page title
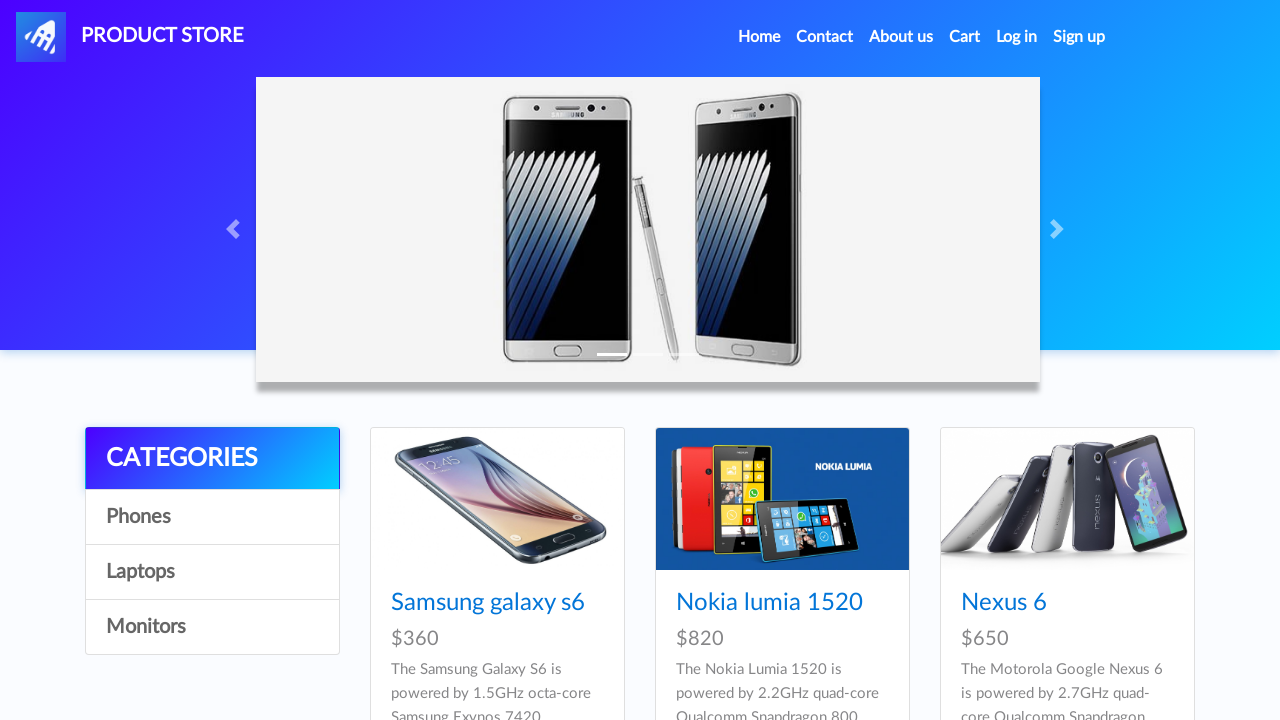

Page title verified as 'STORE' - correct website
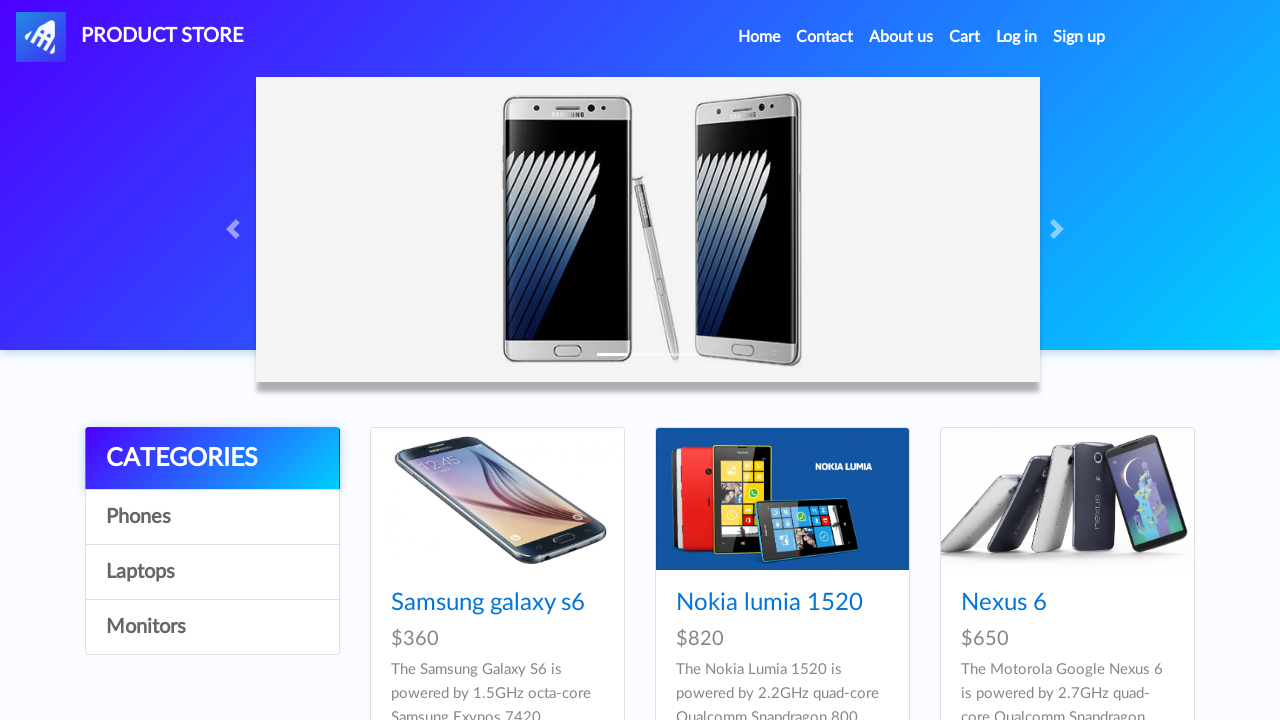

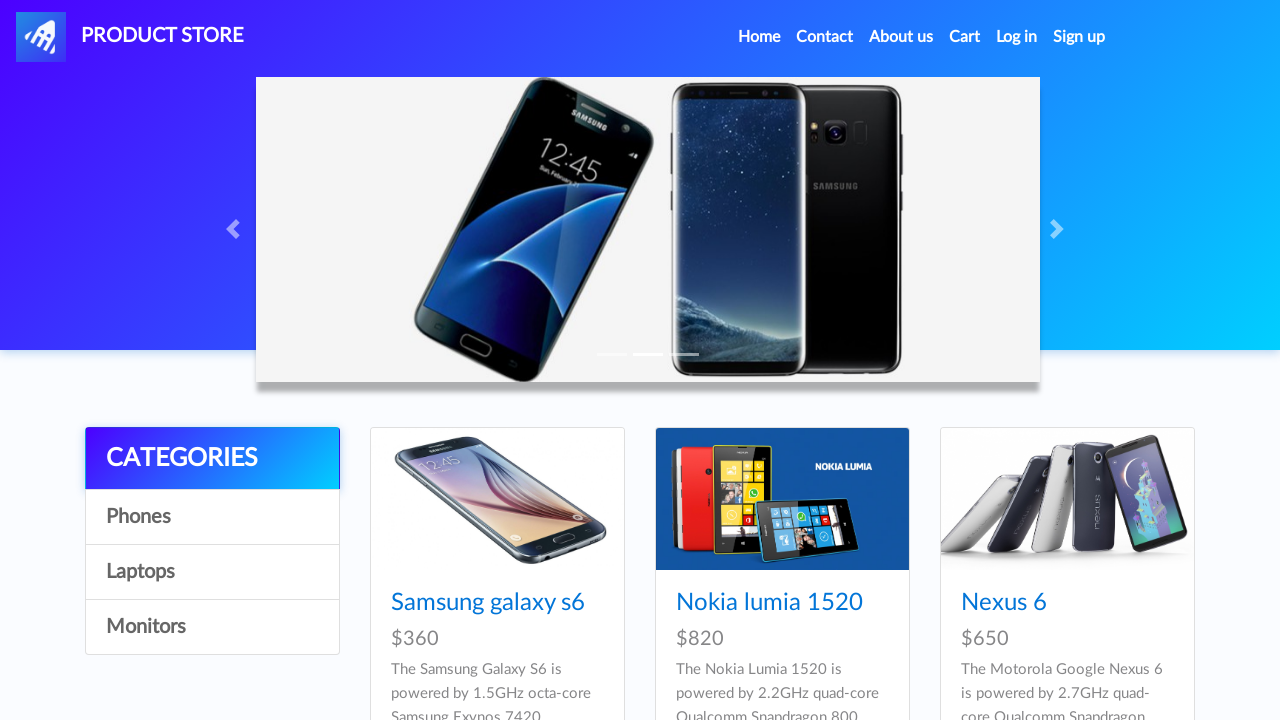